Tests FAQ accordion section by clicking on question 3 and verifying the answer text about ordering for tomorrow

Starting URL: https://qa-scooter.praktikum-services.ru/

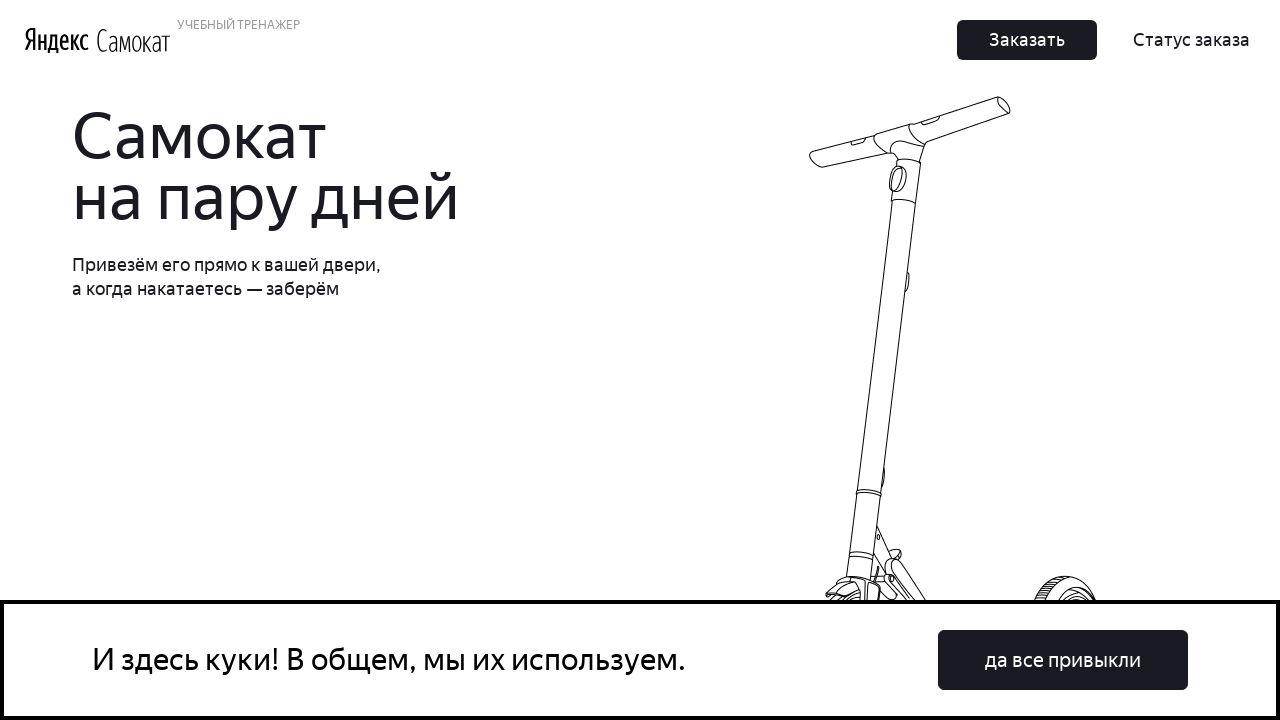

Scrolled to FAQ/Questions accordion section
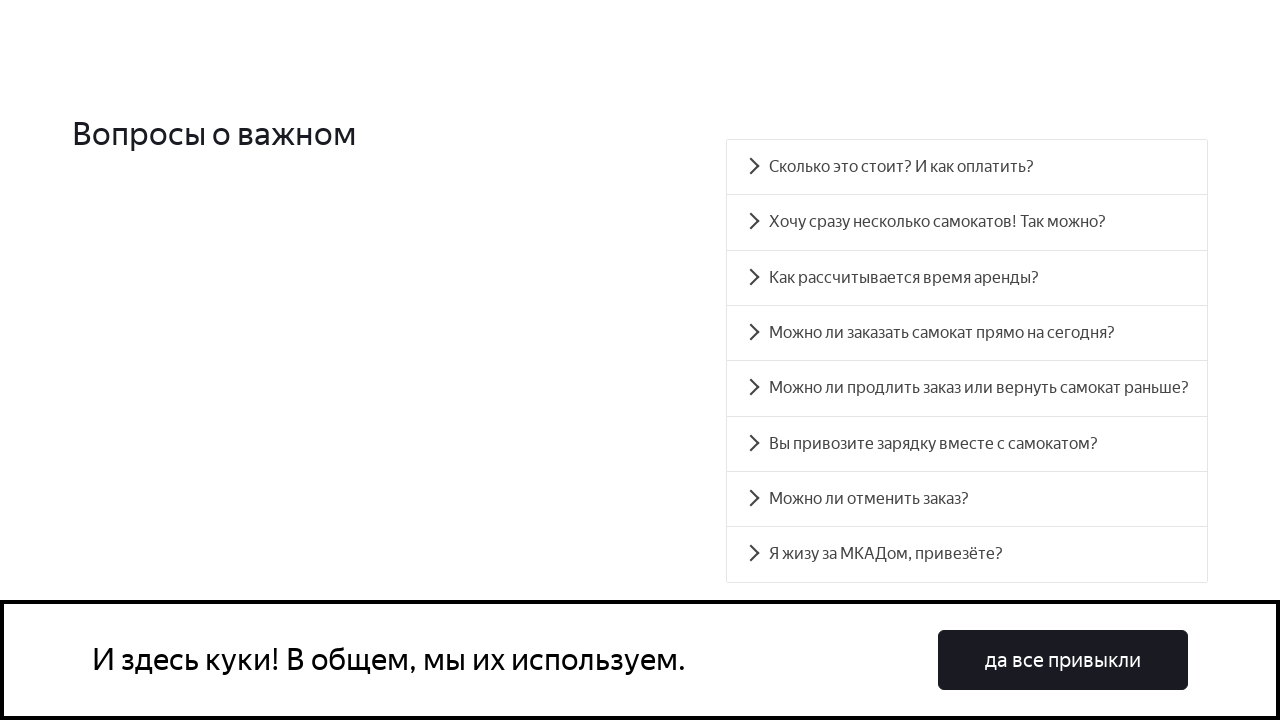

Clicked on question 3 (4th item) in FAQ accordion at (967, 333) on div.accordion__item >> nth=3 >> div.accordion__heading
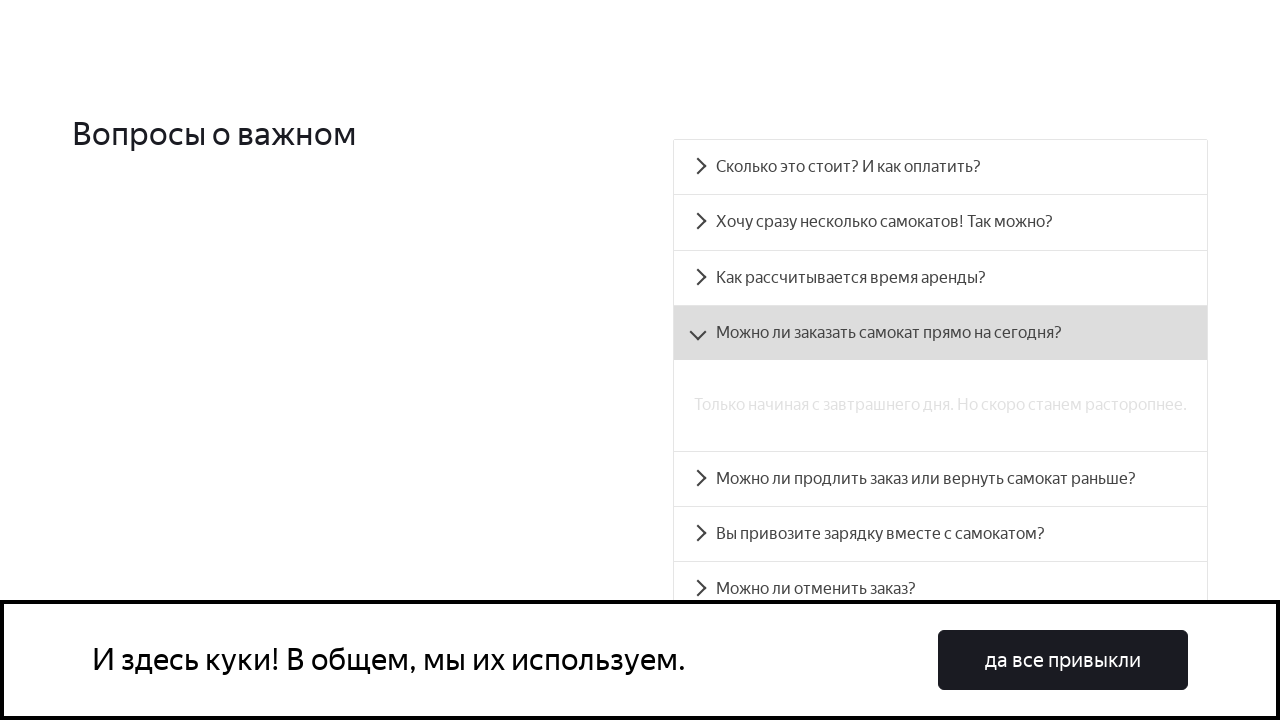

Answer panel for question 3 is now visible, displaying ordering for tomorrow information
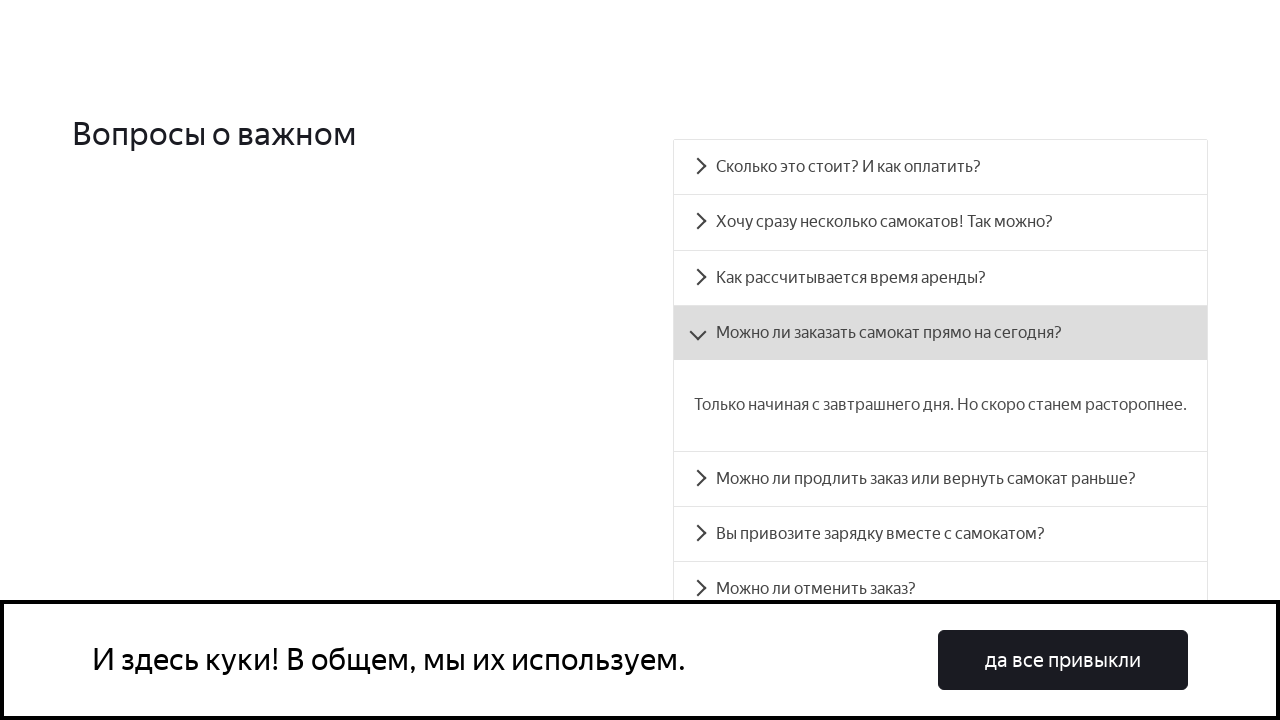

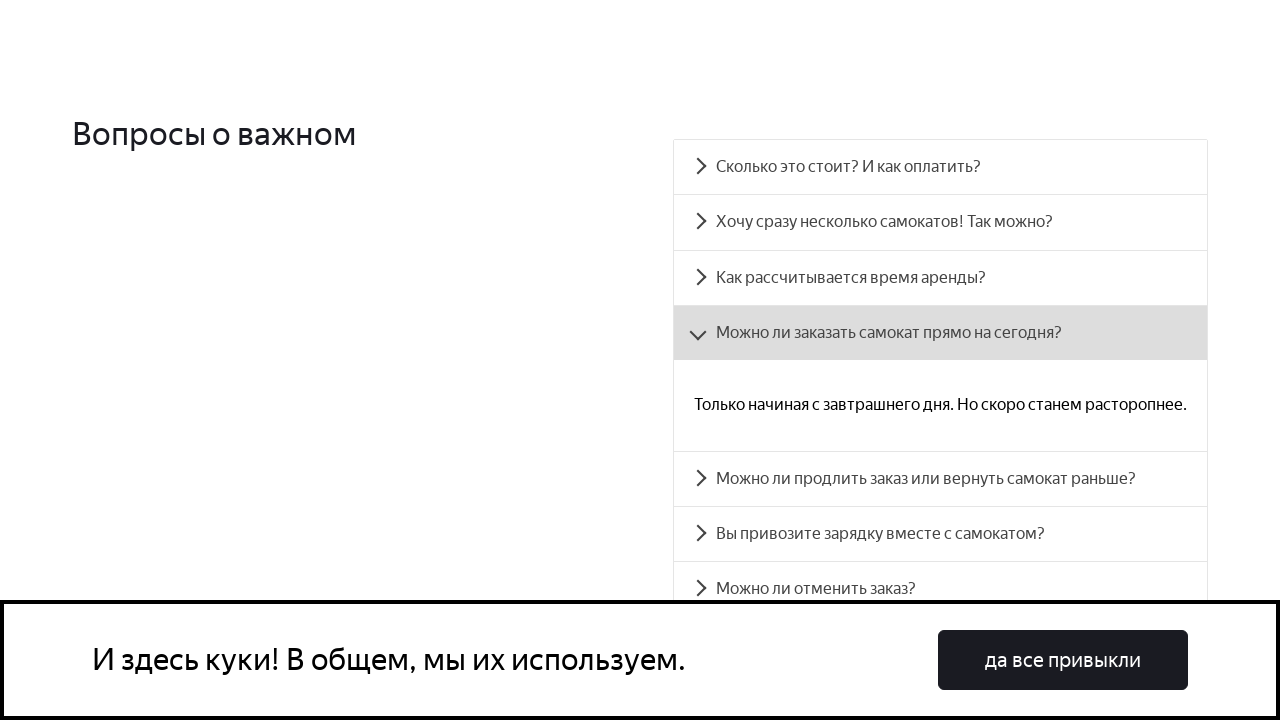